Tests jQuery UI custom dropdown selection functionality by clicking the dropdown, selecting different number values (1, 10, 19), and verifying each selection is displayed correctly.

Starting URL: https://jqueryui.com/resources/demos/selectmenu/default.html

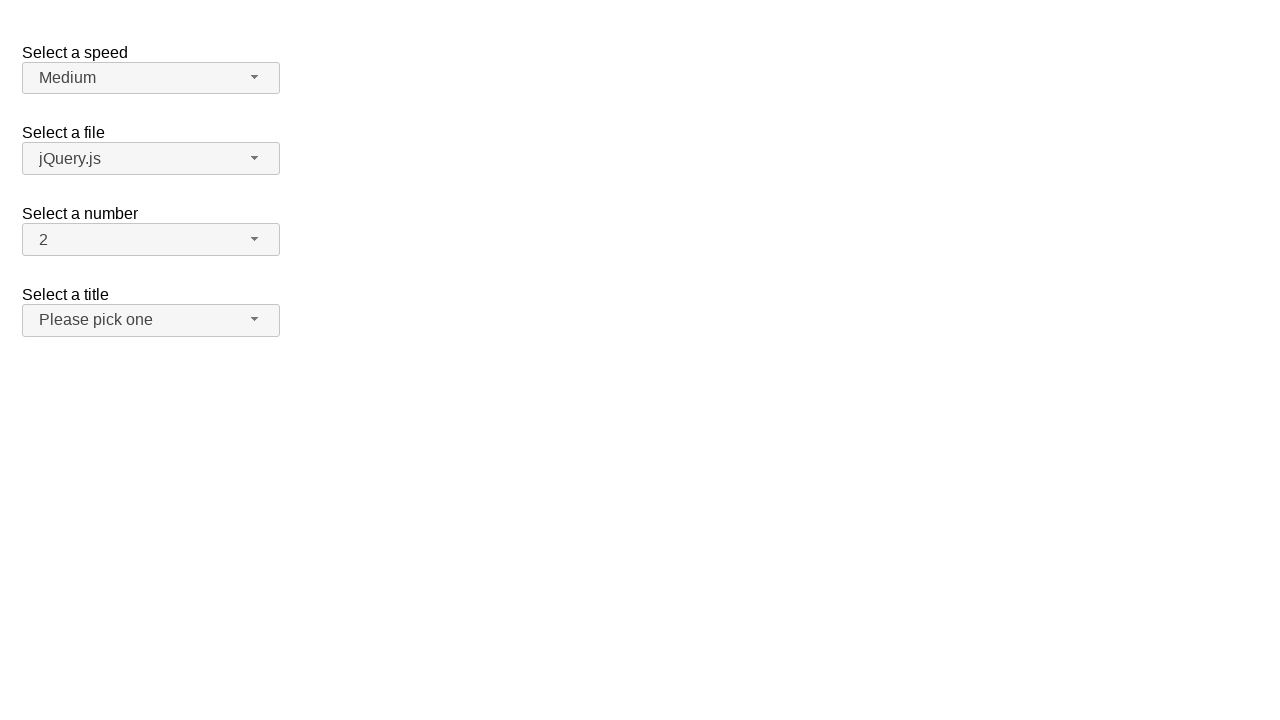

Clicked dropdown button #number-button to open menu at (151, 240) on #number-button
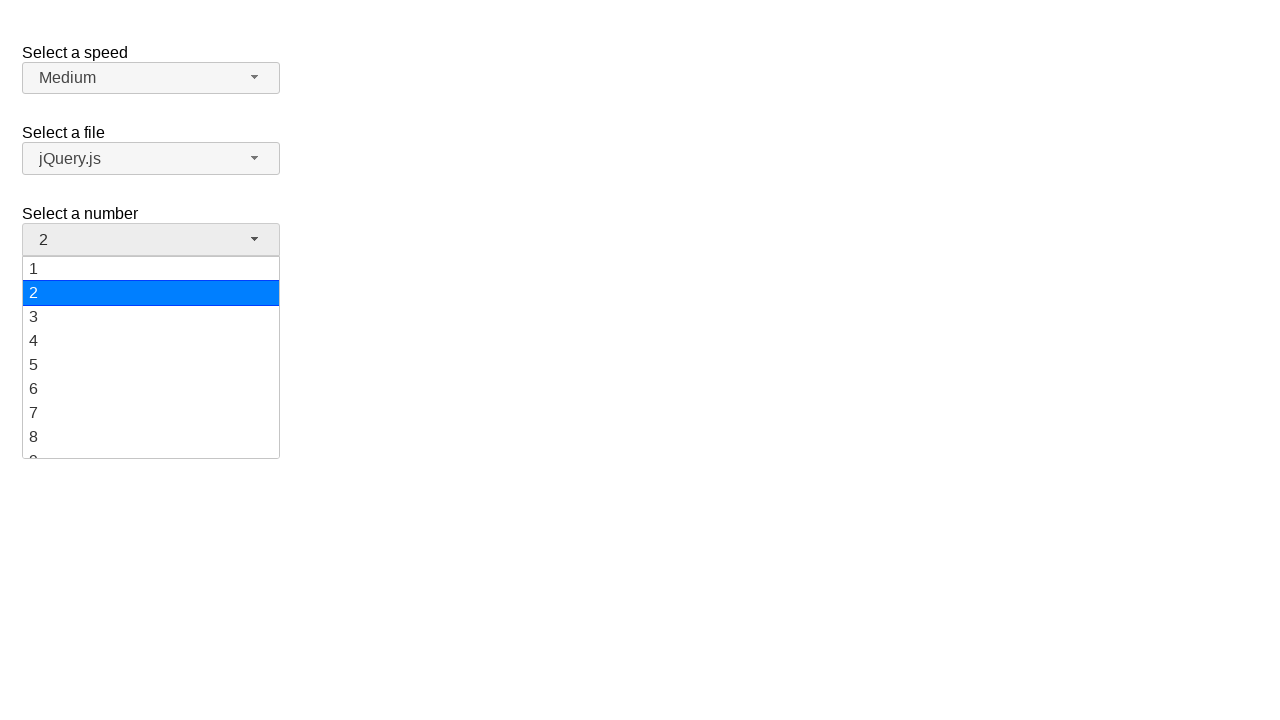

Dropdown menu items loaded and visible
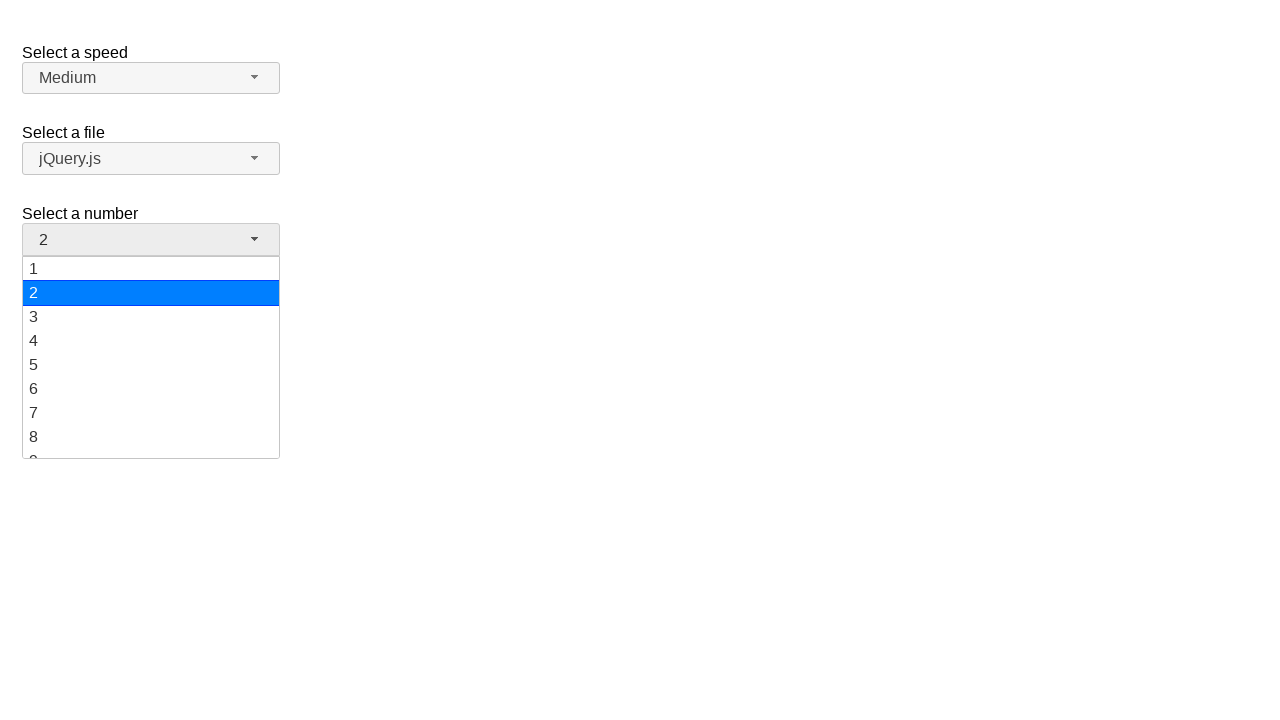

Located 19 items in dropdown menu
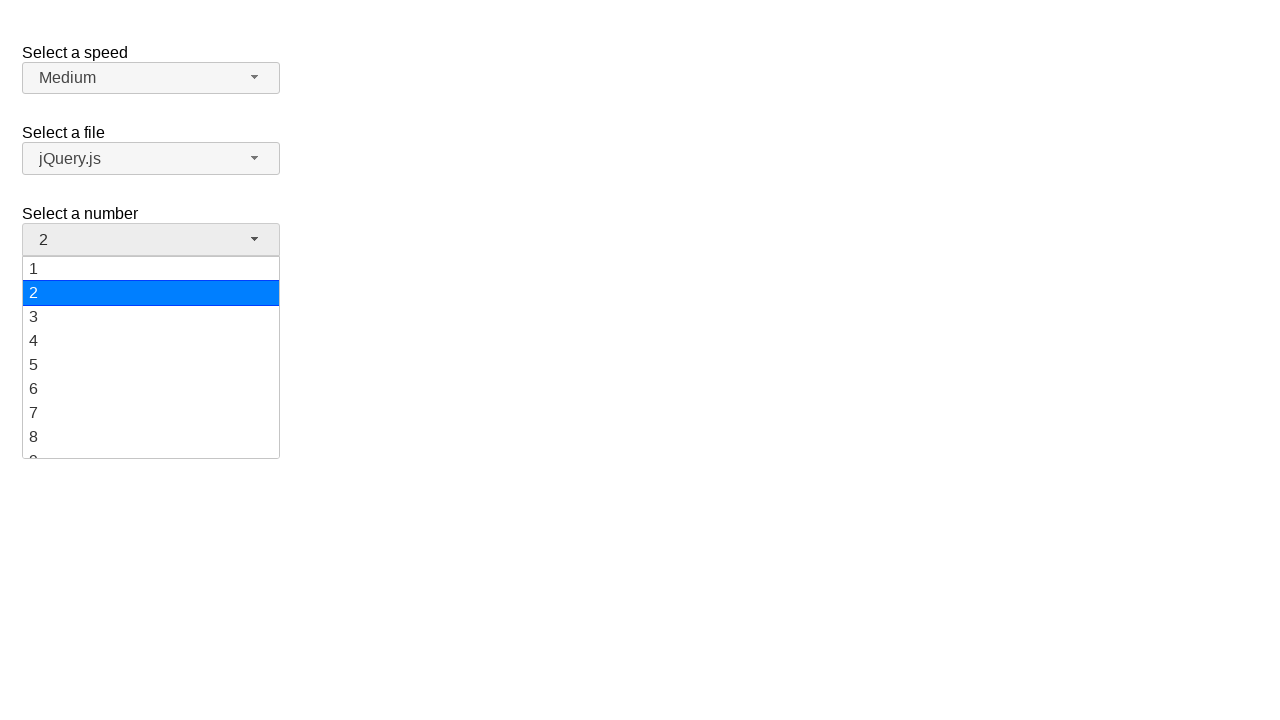

Scrolled item '1' into view
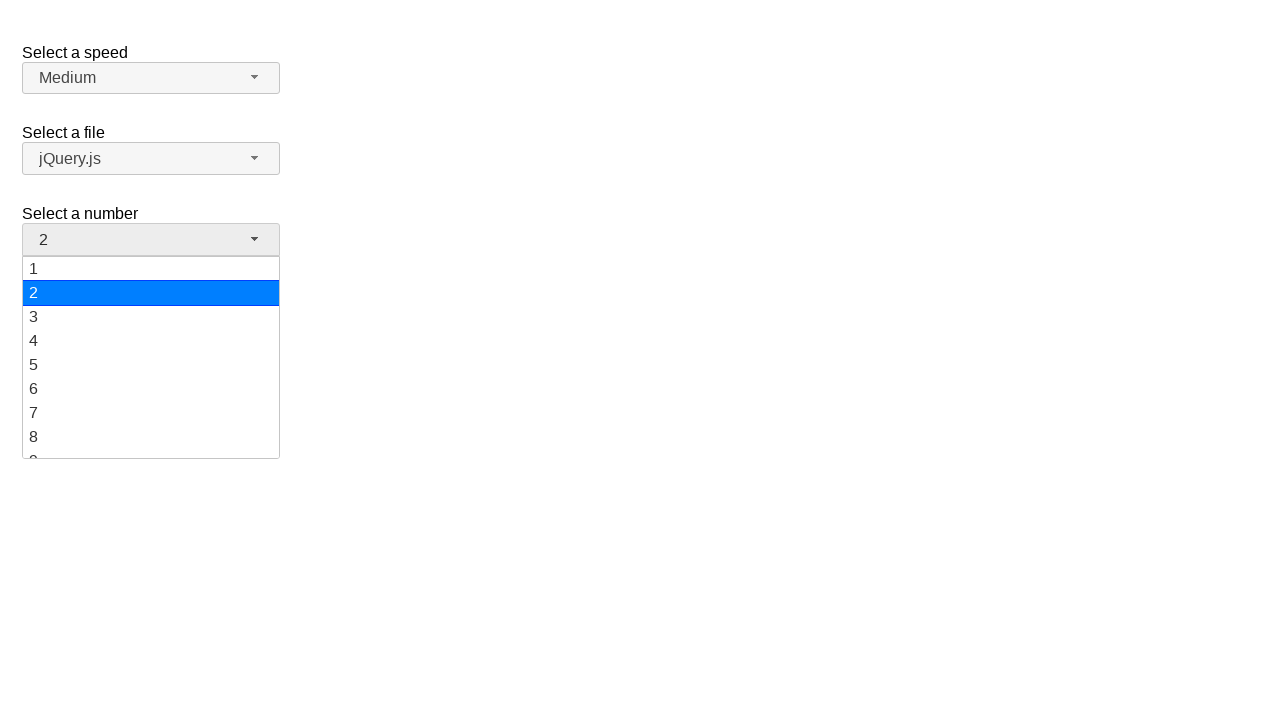

Clicked menu item '1' at (151, 269) on ul#number-menu>li>div >> nth=0
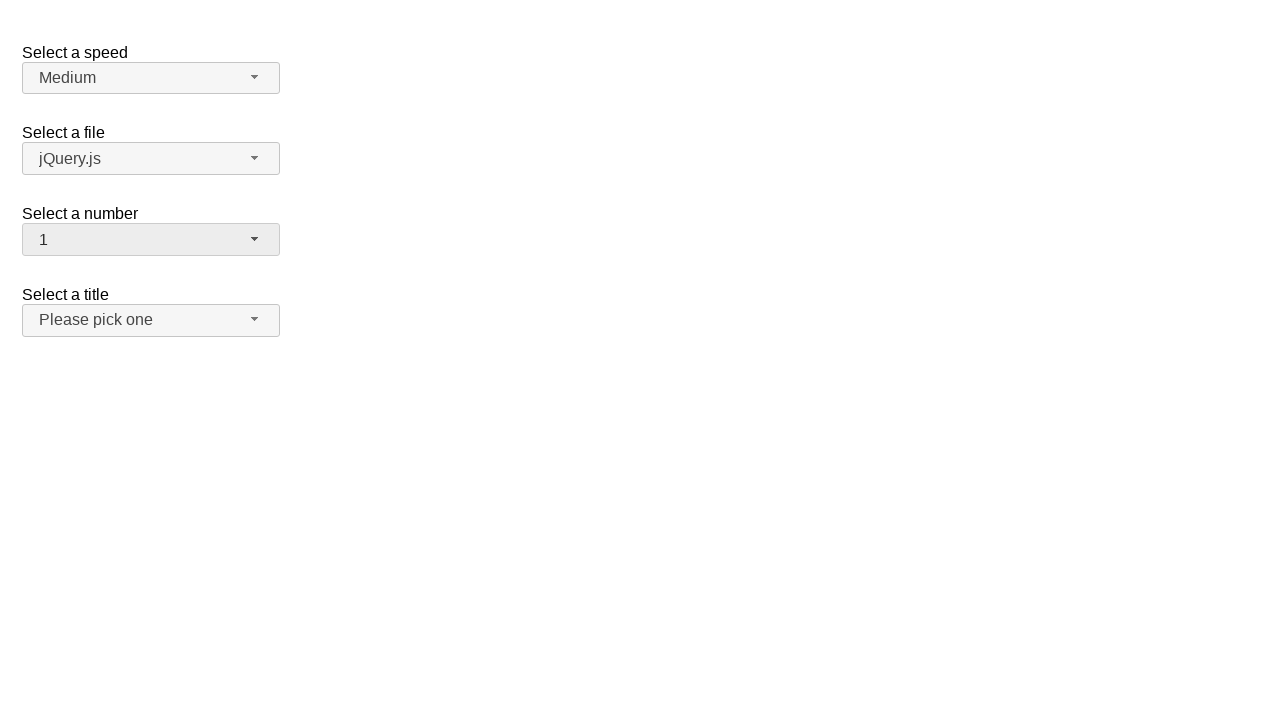

Verified that '1' is displayed in the dropdown
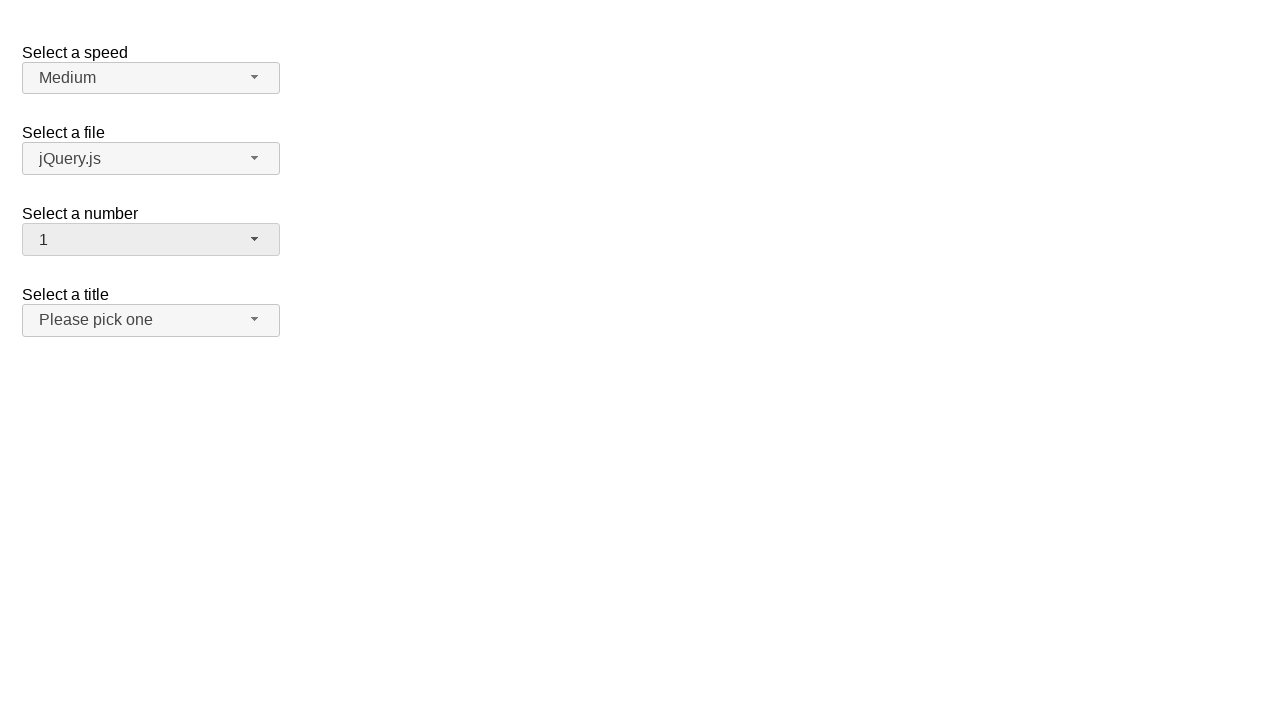

Clicked dropdown button #number-button to open menu at (151, 240) on #number-button
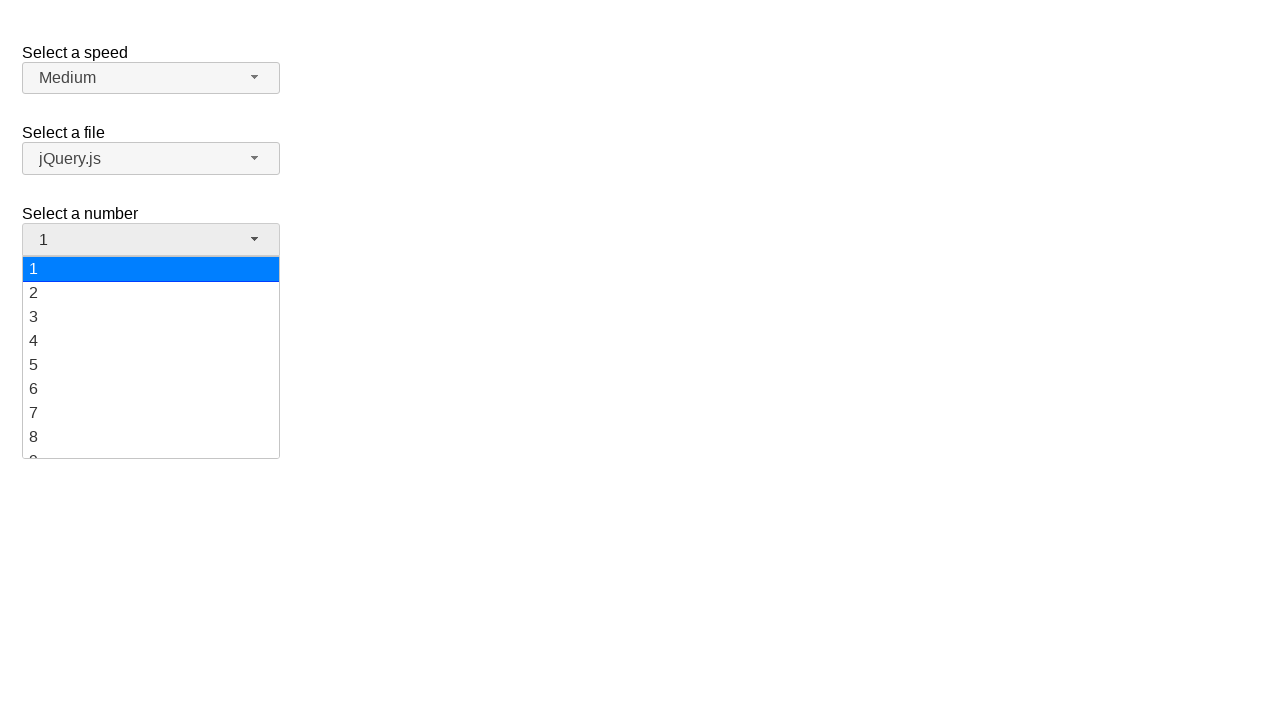

Dropdown menu items loaded and visible
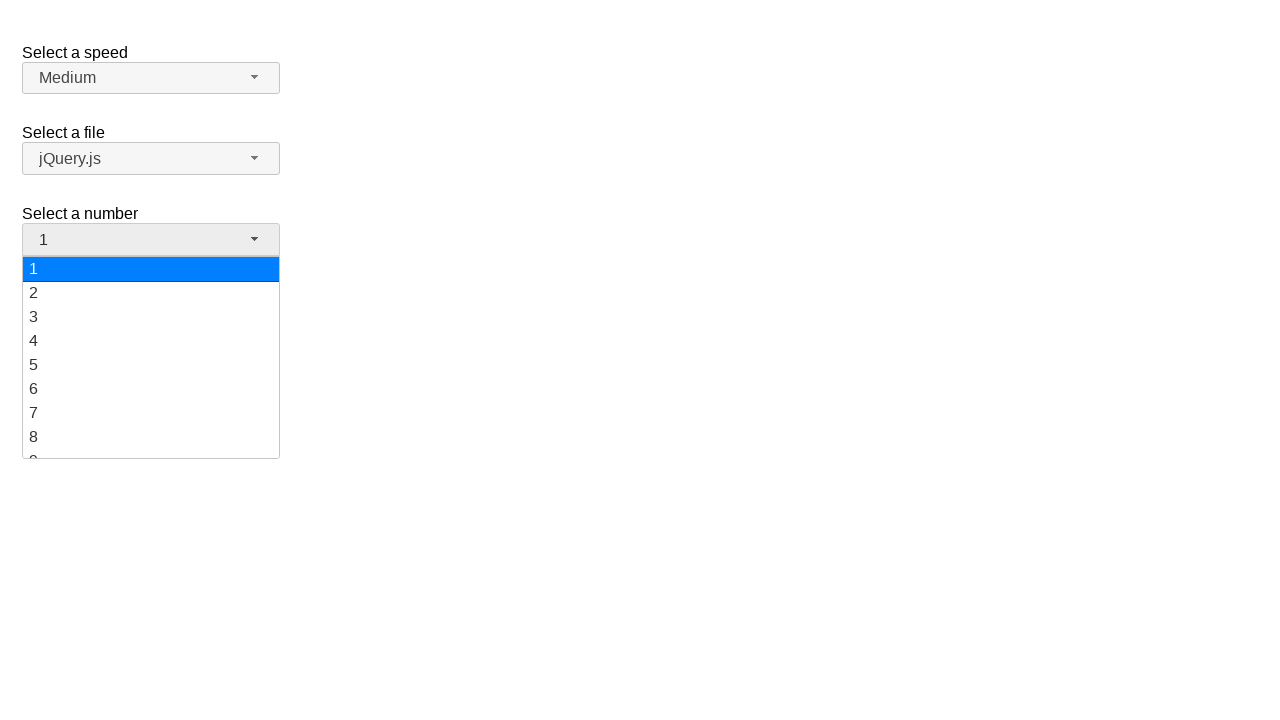

Located 19 items in dropdown menu
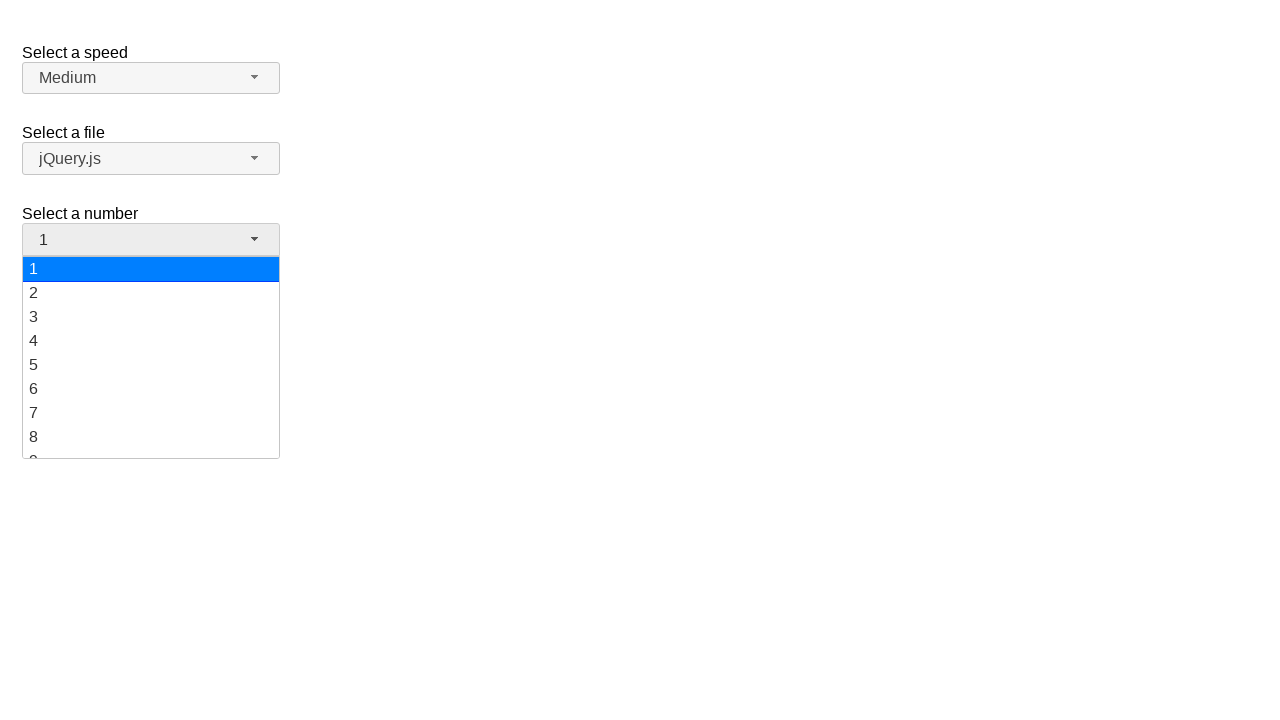

Scrolled item '10' into view
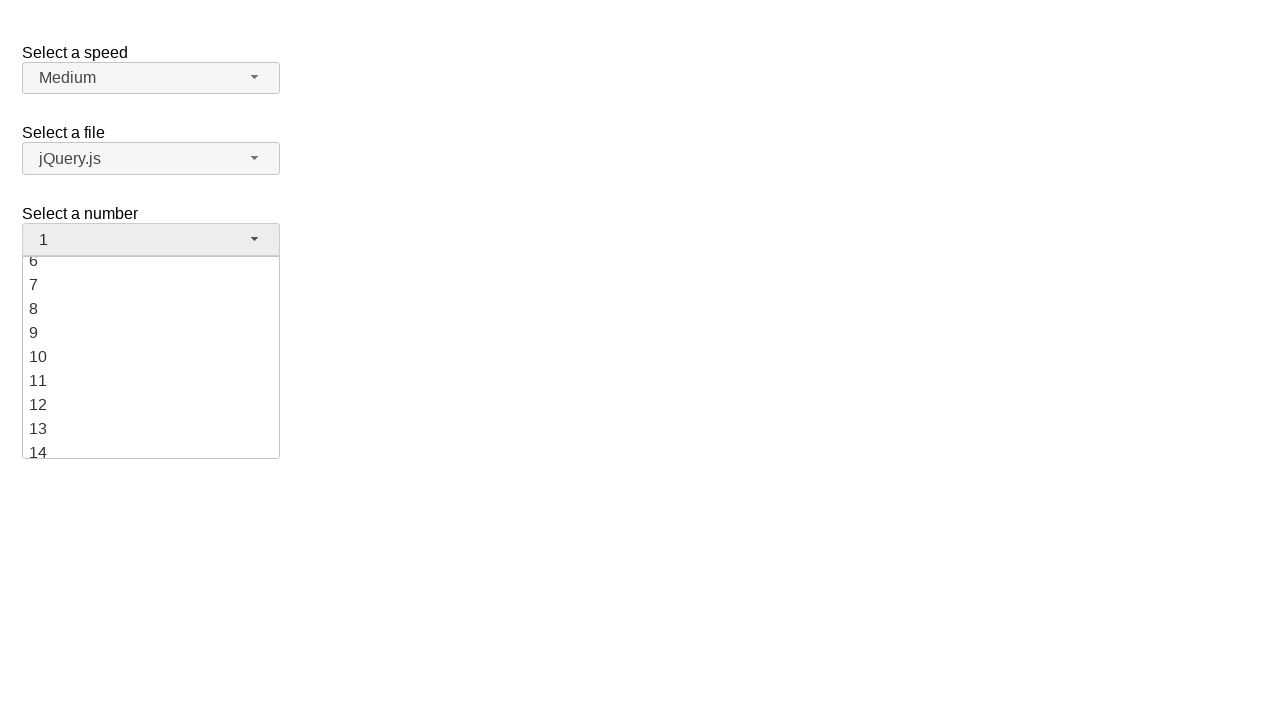

Clicked menu item '10' at (151, 357) on ul#number-menu>li>div >> nth=9
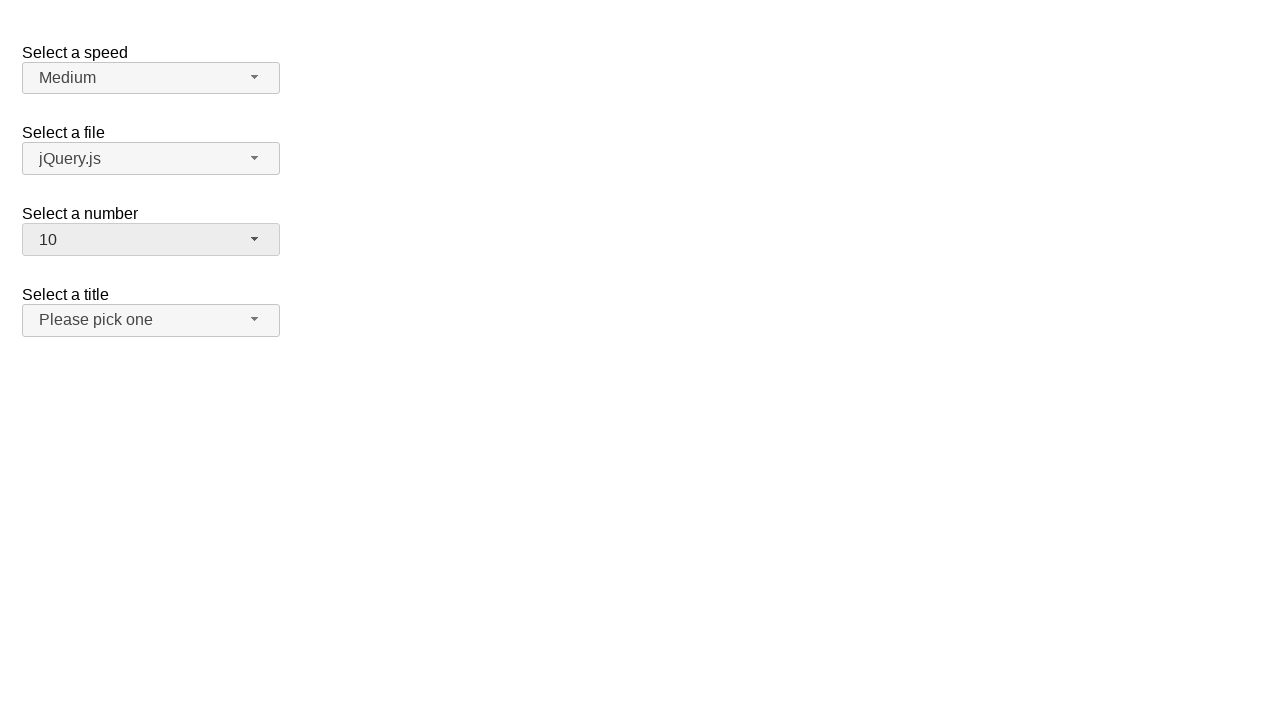

Verified that '10' is displayed in the dropdown
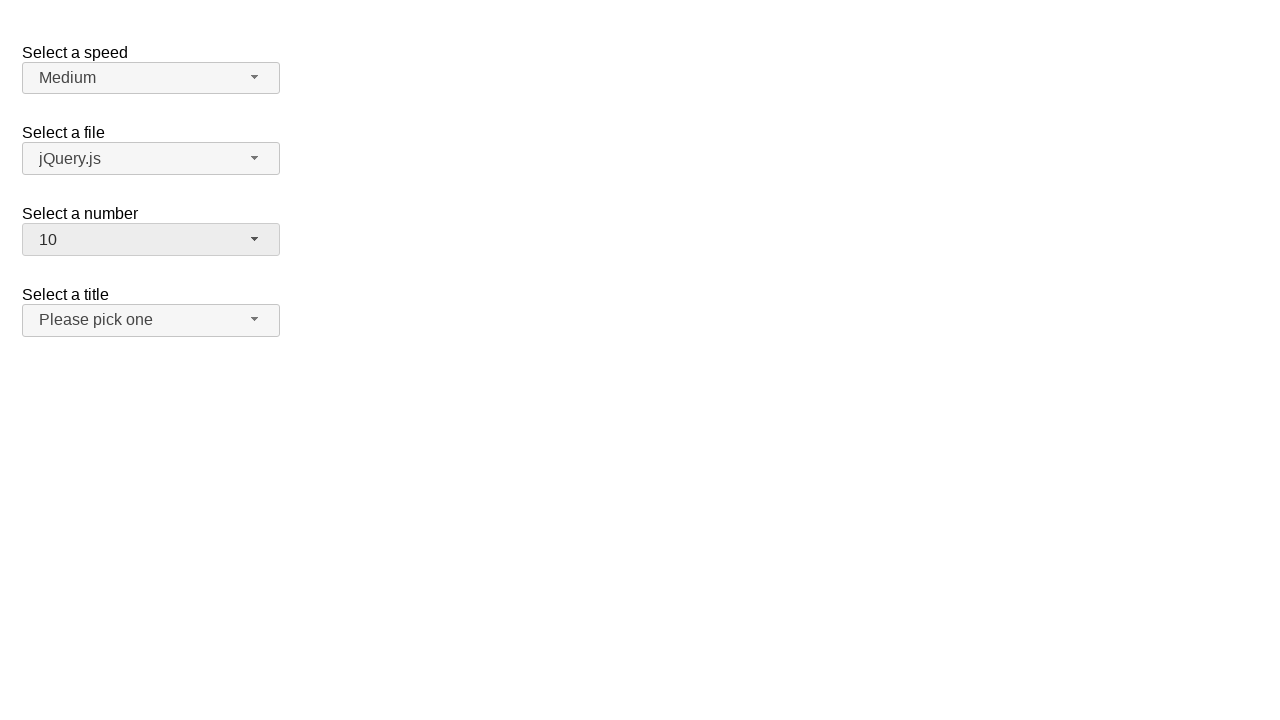

Clicked dropdown button #number-button to open menu at (151, 240) on #number-button
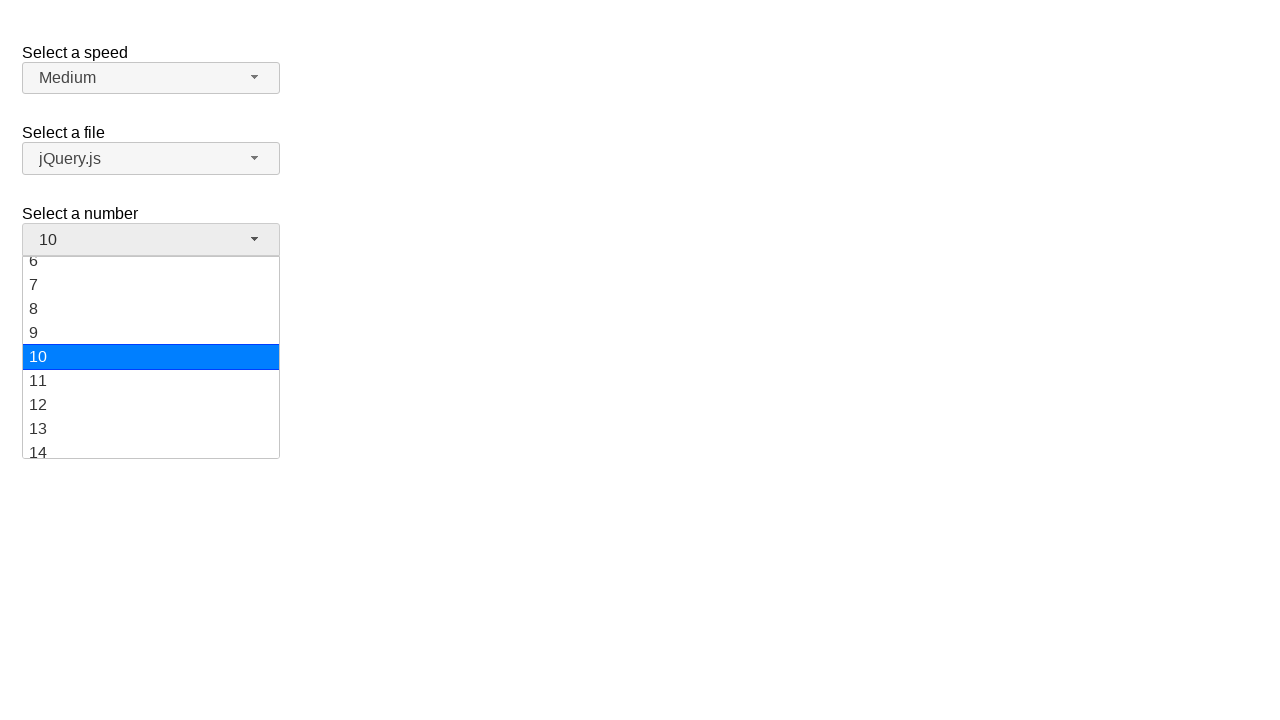

Dropdown menu items loaded and visible
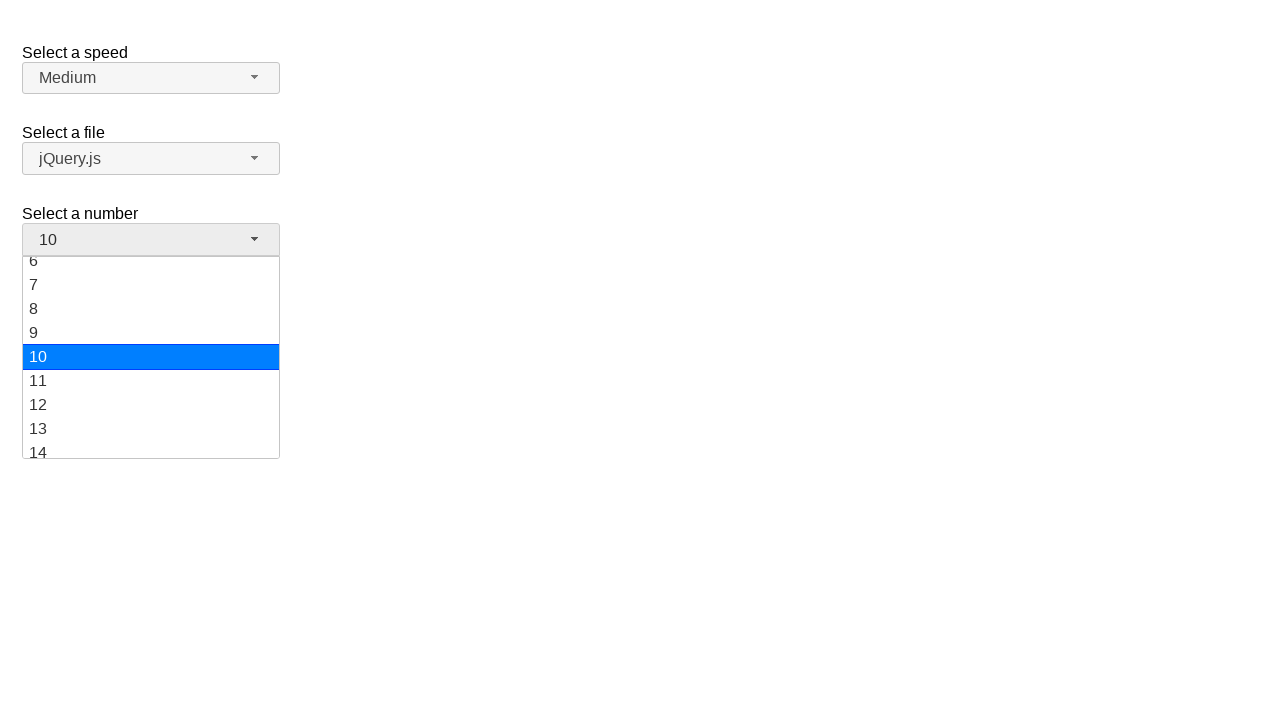

Located 19 items in dropdown menu
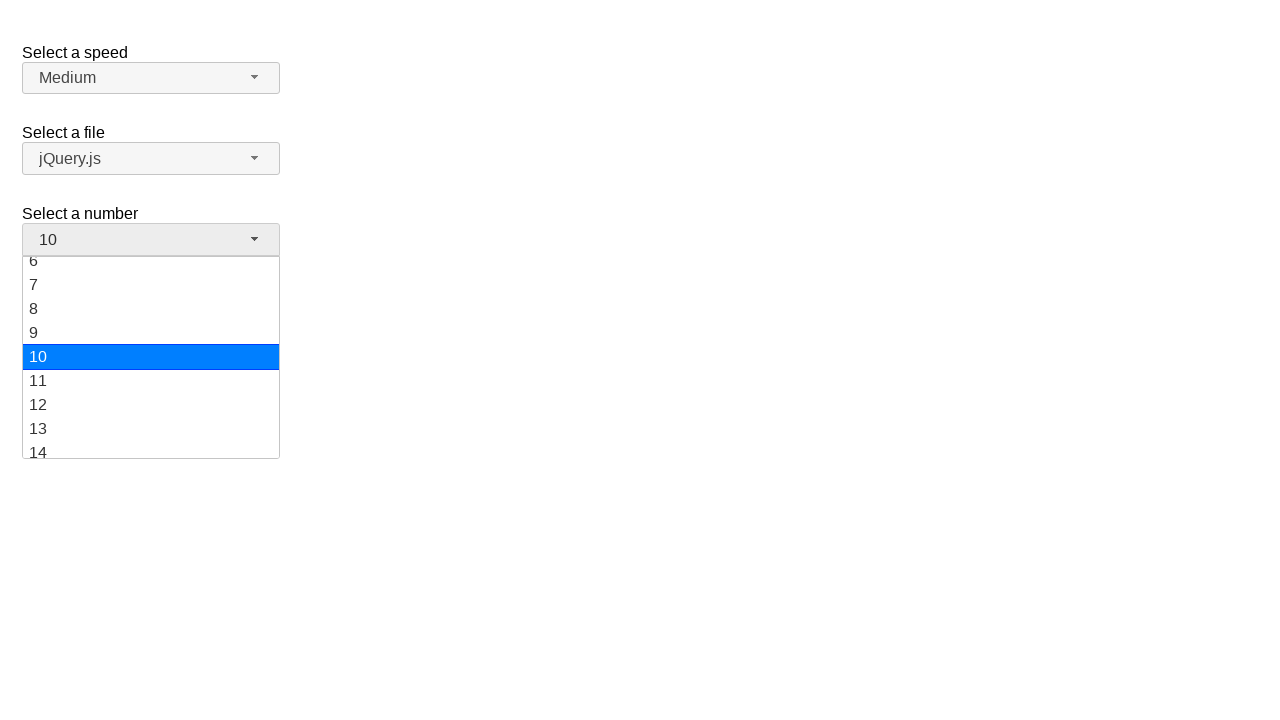

Scrolled item '19' into view
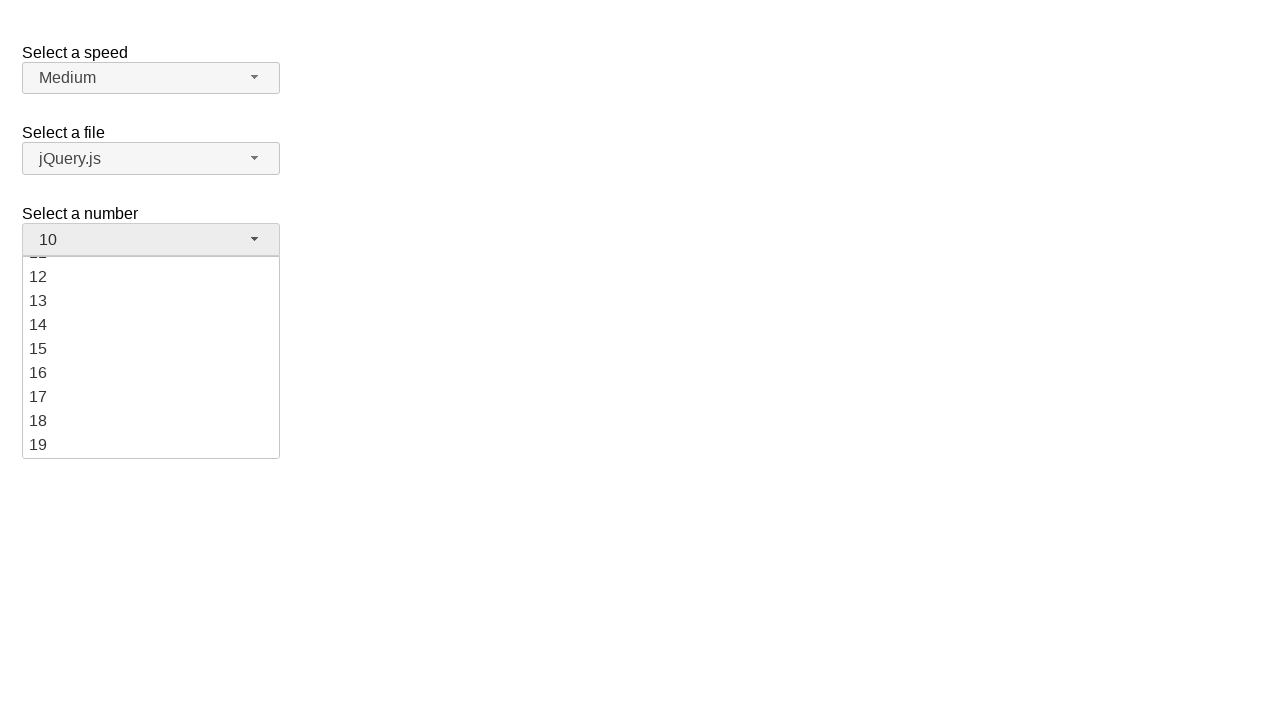

Clicked menu item '19' at (151, 445) on ul#number-menu>li>div >> nth=18
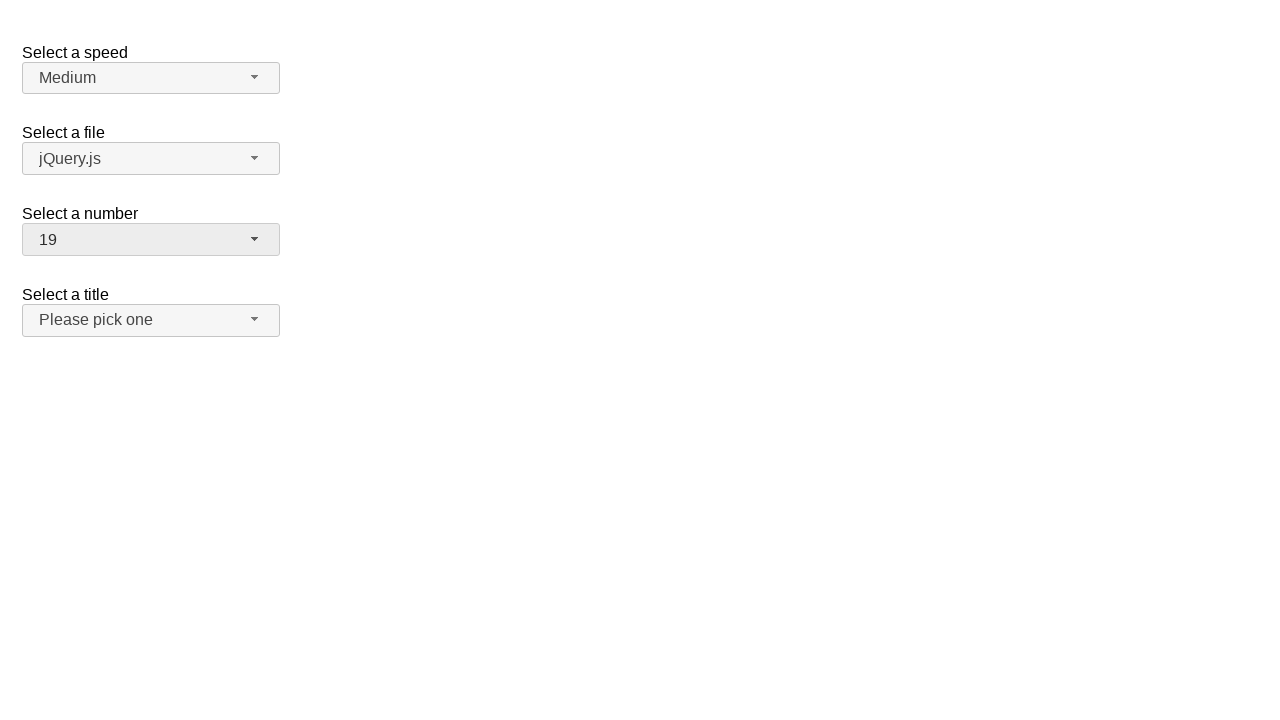

Verified that '19' is displayed in the dropdown
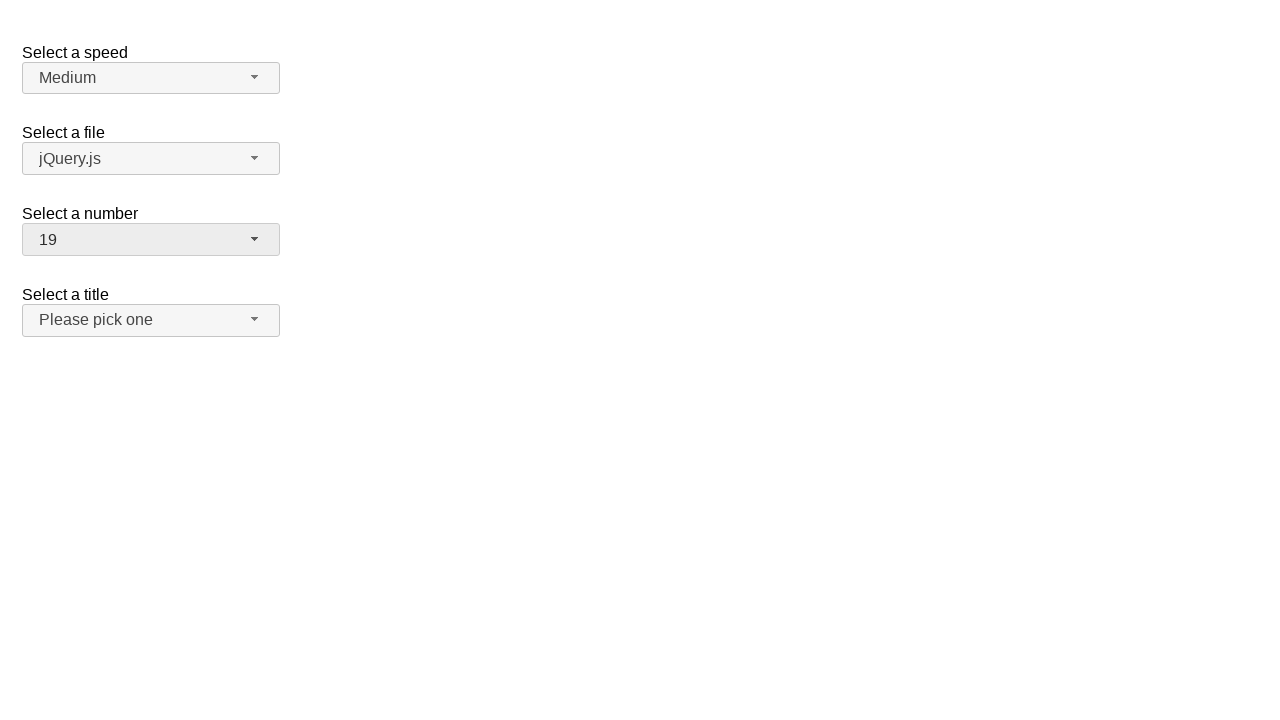

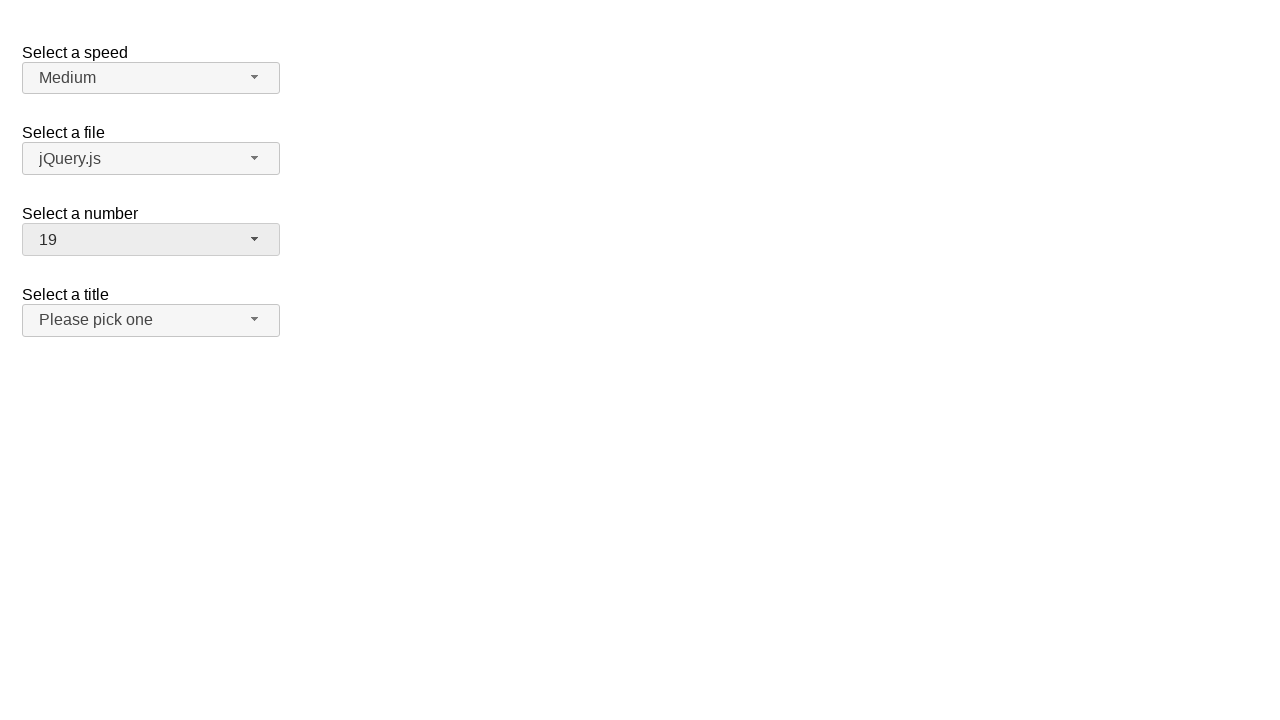